Tests clearing the complete state of all items by checking and then unchecking the toggle all checkbox

Starting URL: https://demo.playwright.dev/todomvc

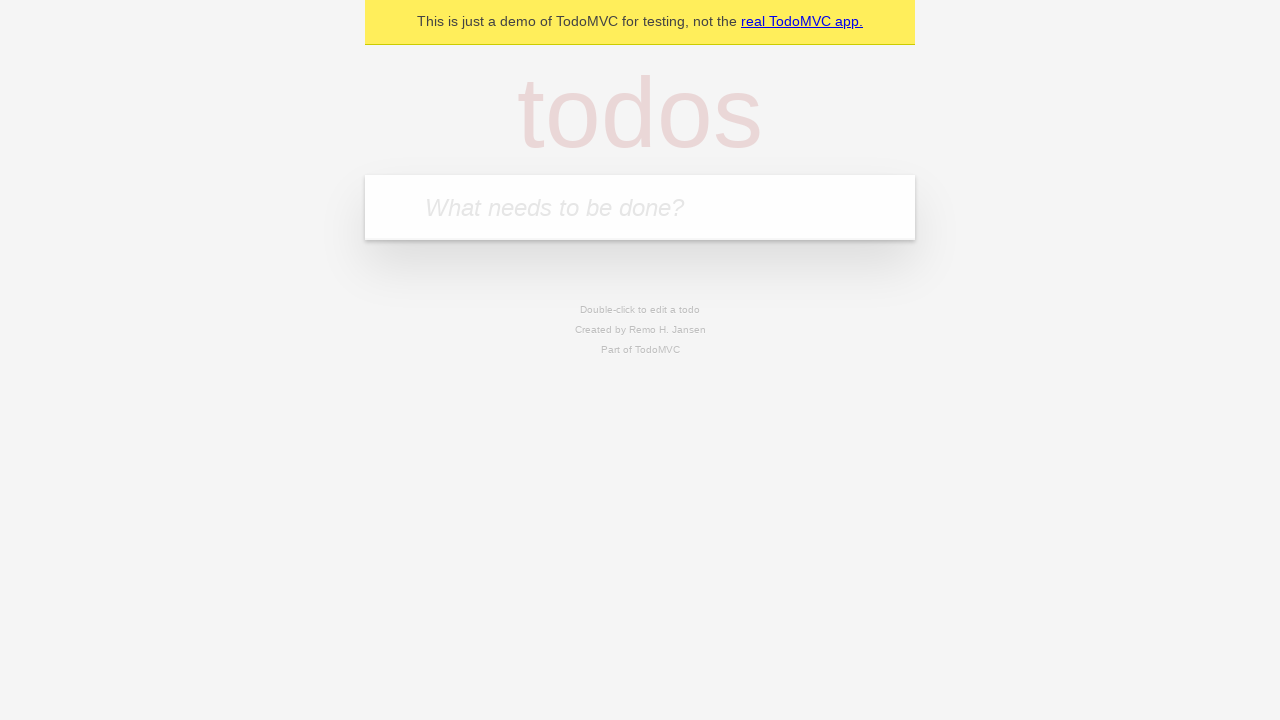

Filled todo input with 'buy some cheese' on internal:attr=[placeholder="What needs to be done?"i]
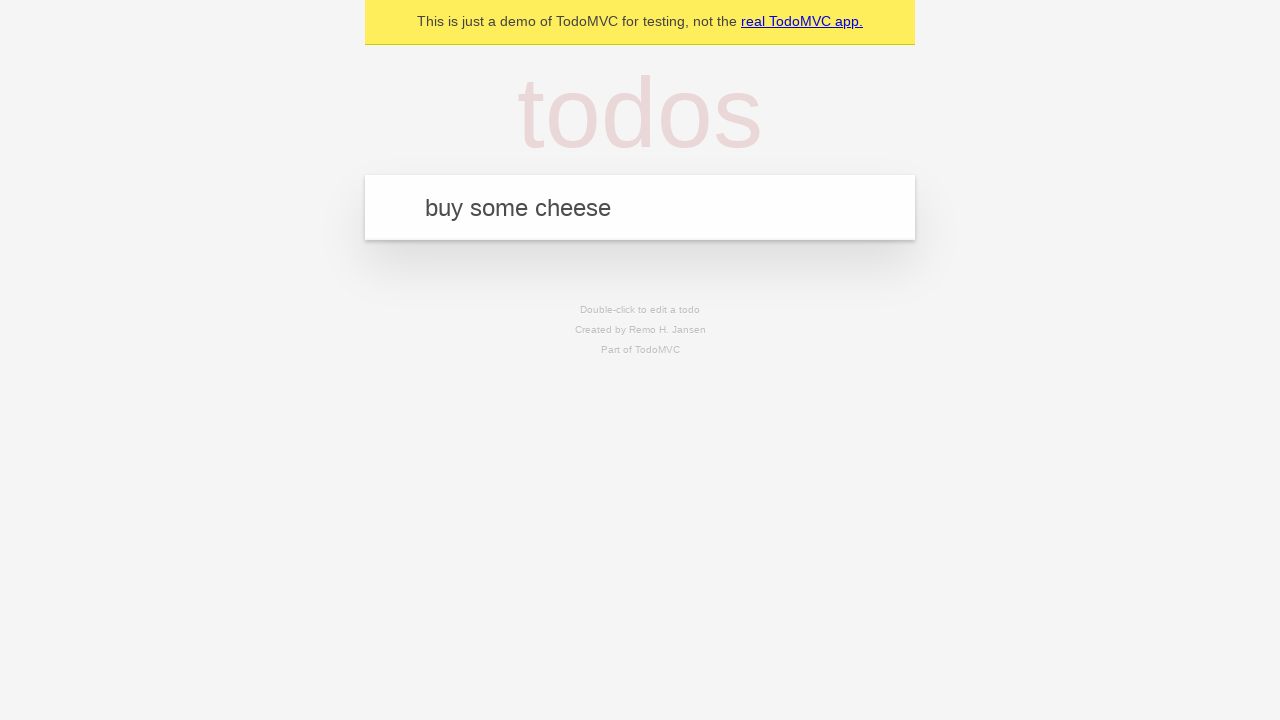

Pressed Enter to add first todo on internal:attr=[placeholder="What needs to be done?"i]
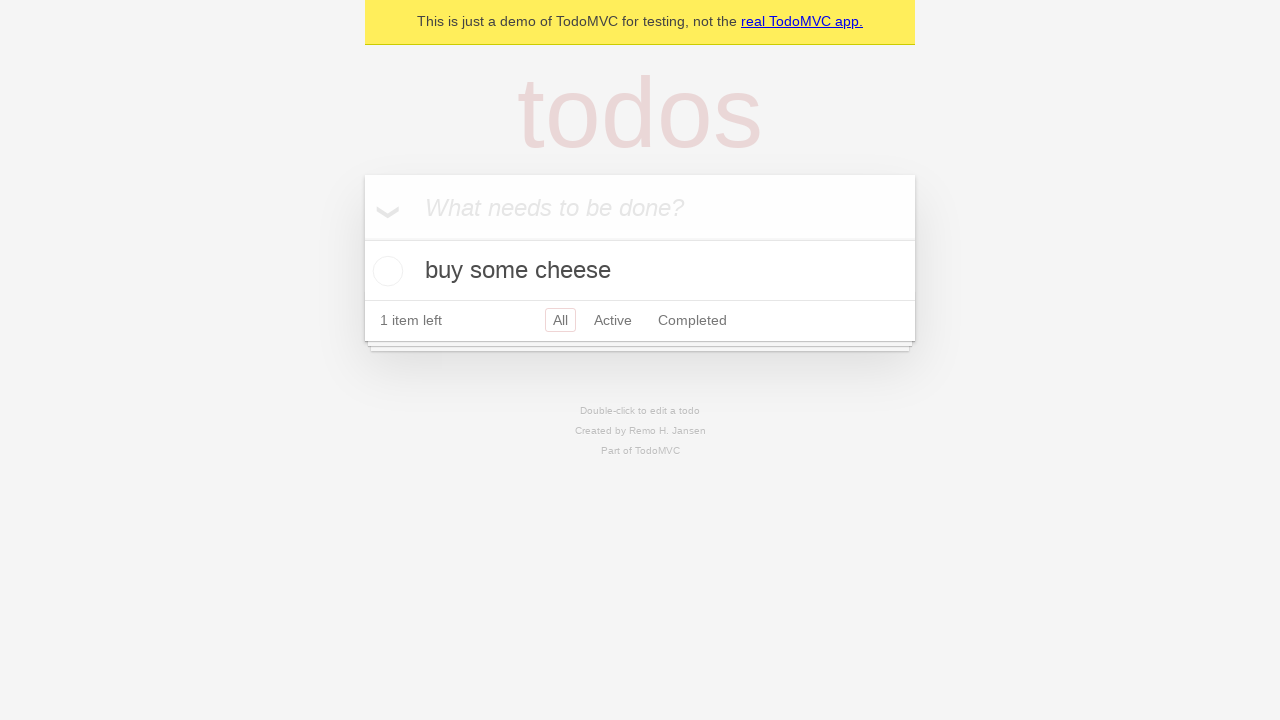

Filled todo input with 'feed the cat' on internal:attr=[placeholder="What needs to be done?"i]
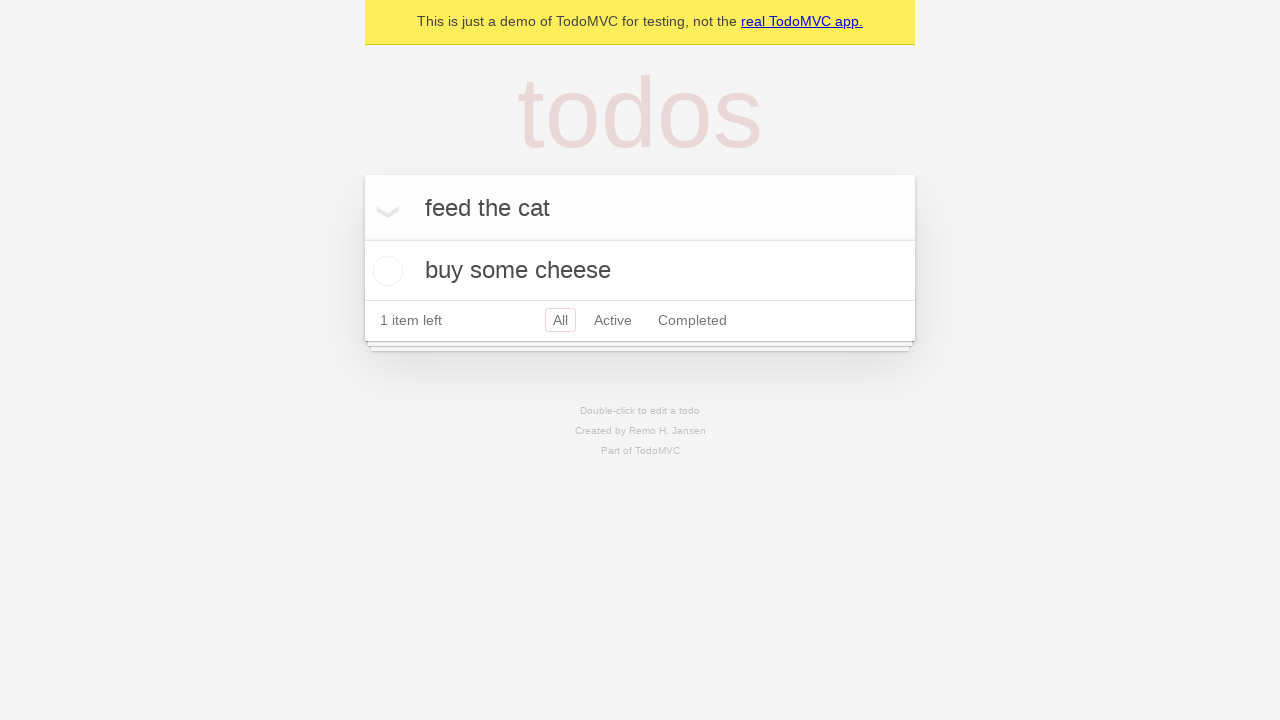

Pressed Enter to add second todo on internal:attr=[placeholder="What needs to be done?"i]
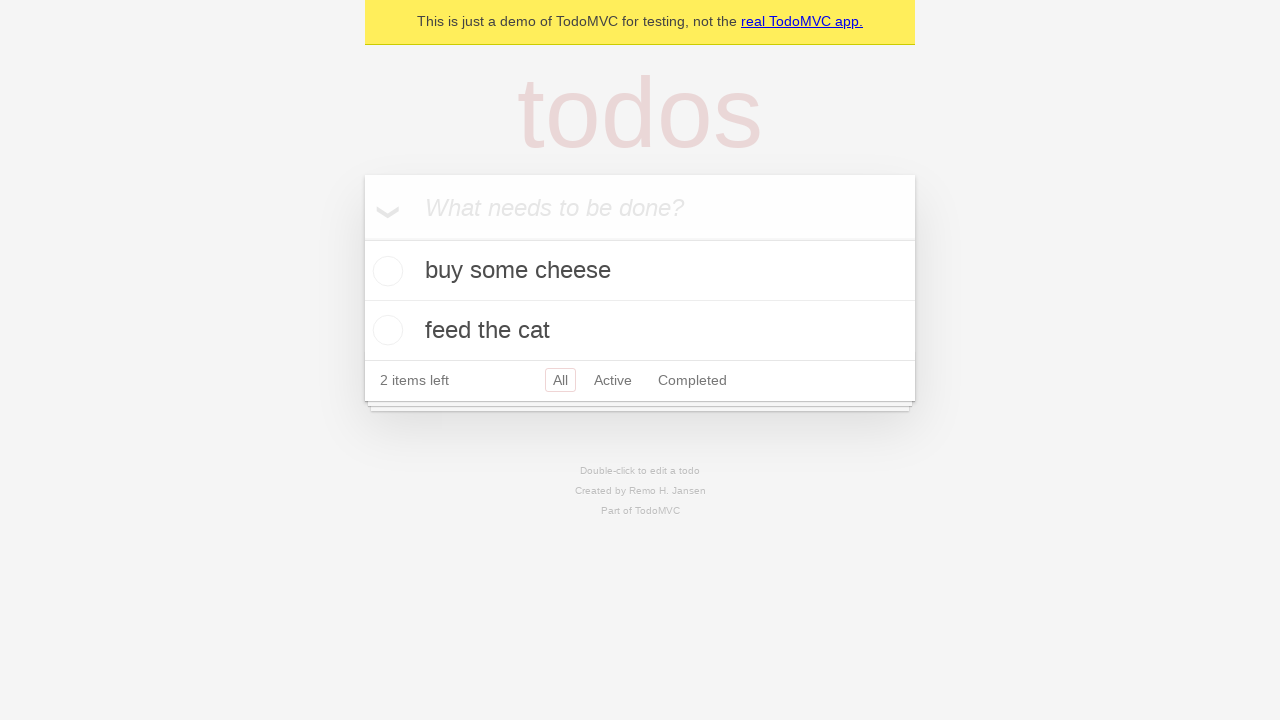

Filled todo input with 'book a doctors appointment' on internal:attr=[placeholder="What needs to be done?"i]
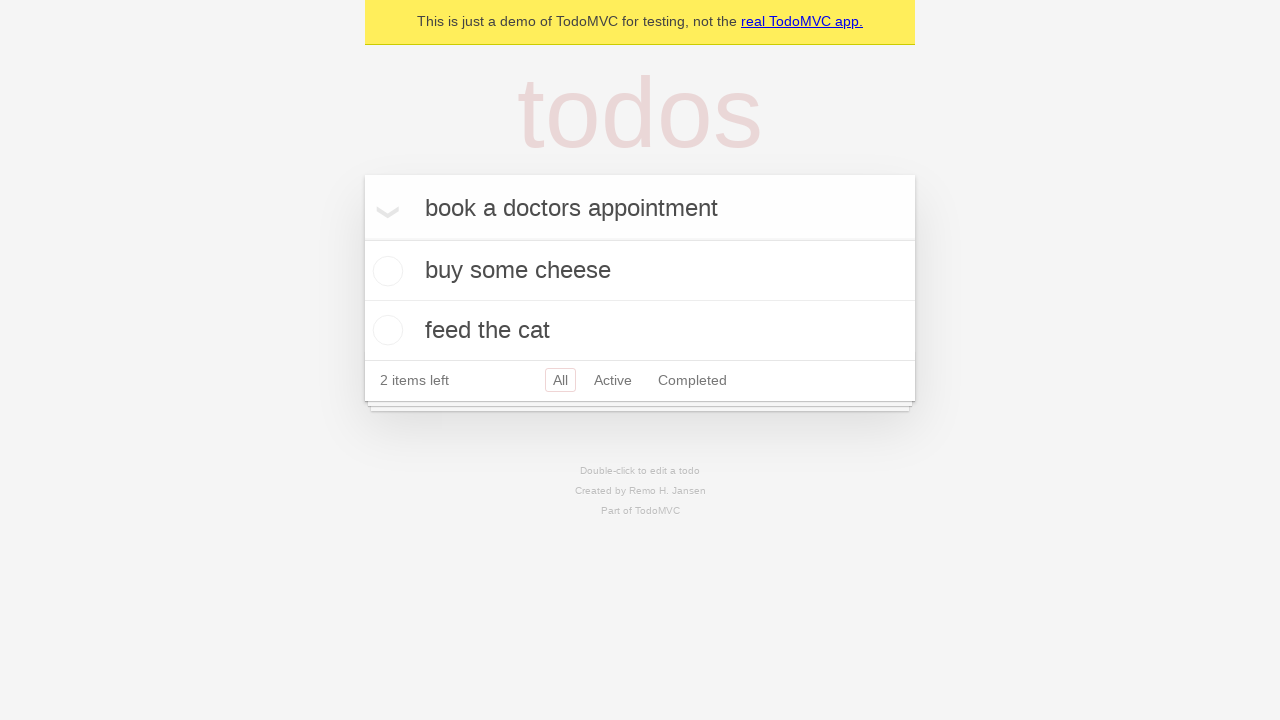

Pressed Enter to add third todo on internal:attr=[placeholder="What needs to be done?"i]
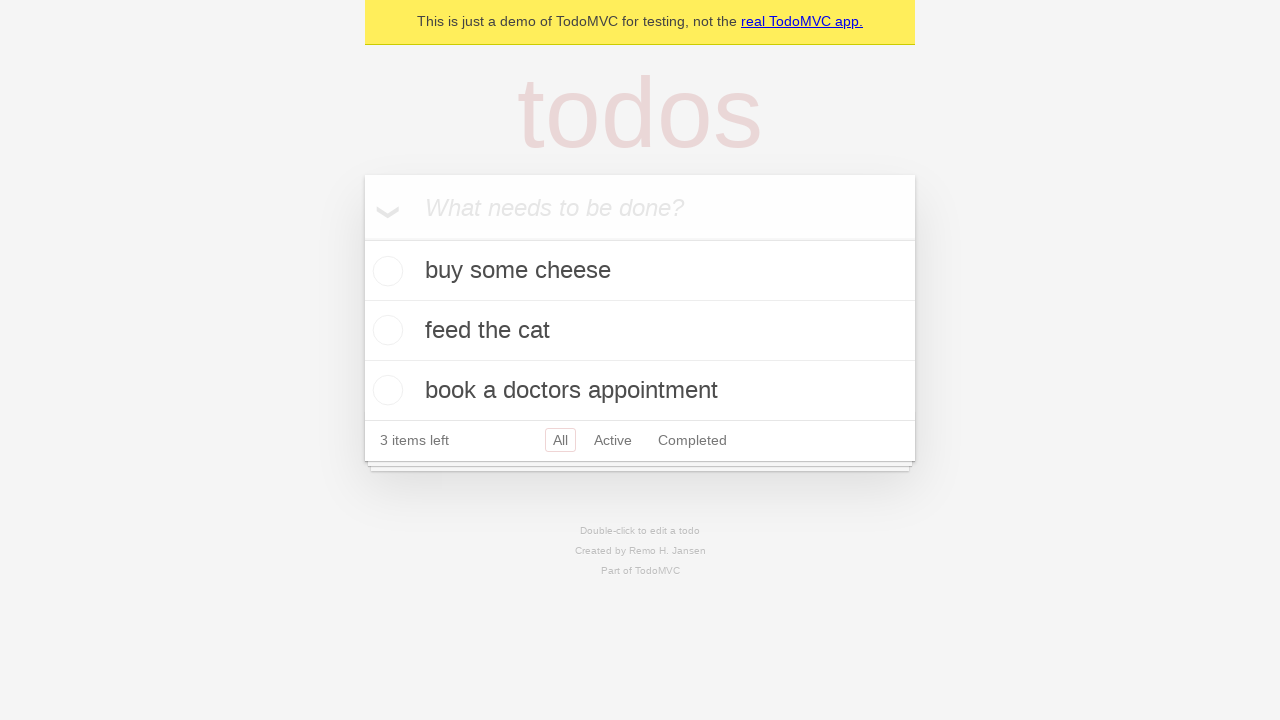

Checked 'Mark all as complete' toggle to mark all todos as complete at (362, 238) on internal:label="Mark all as complete"i
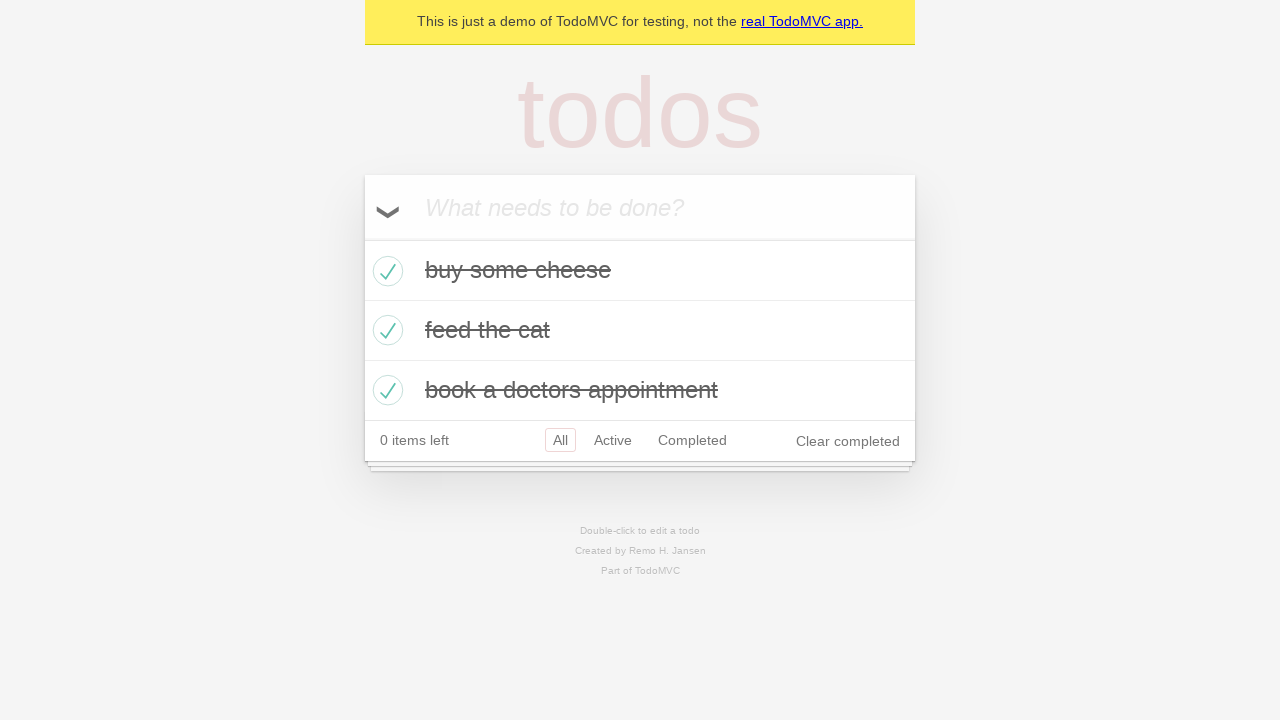

Unchecked 'Mark all as complete' toggle to clear complete state of all todos at (362, 238) on internal:label="Mark all as complete"i
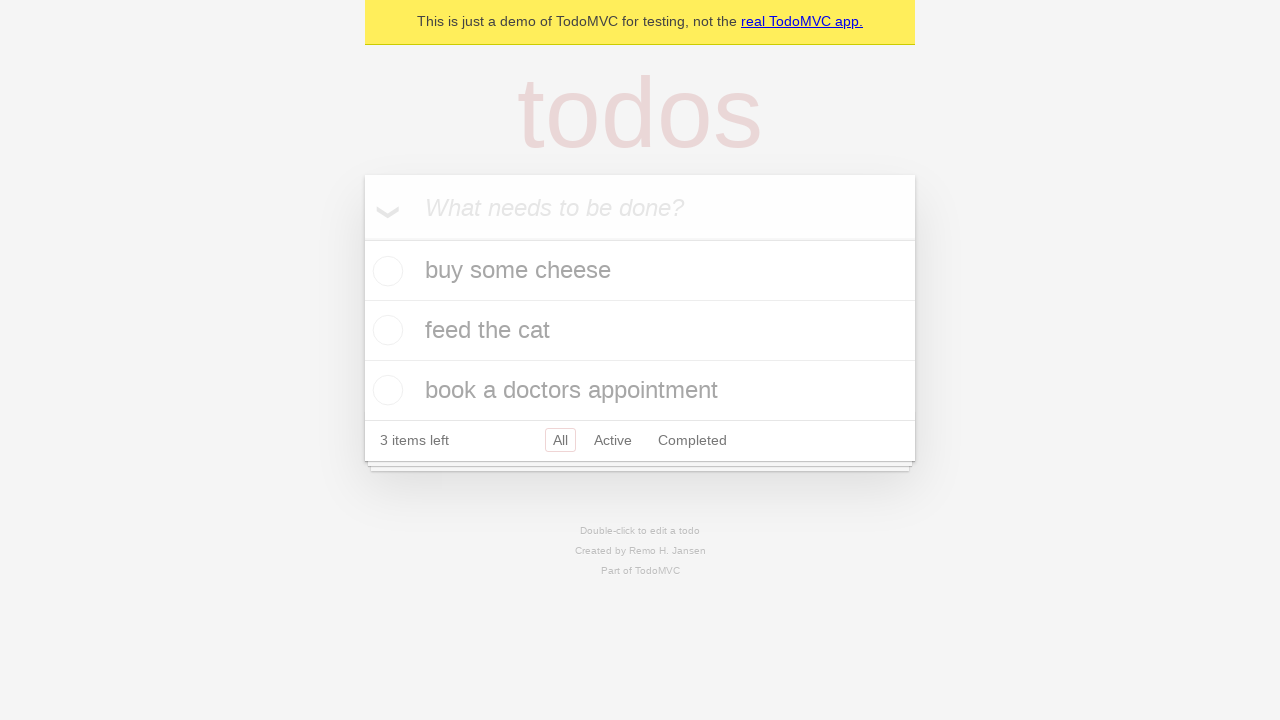

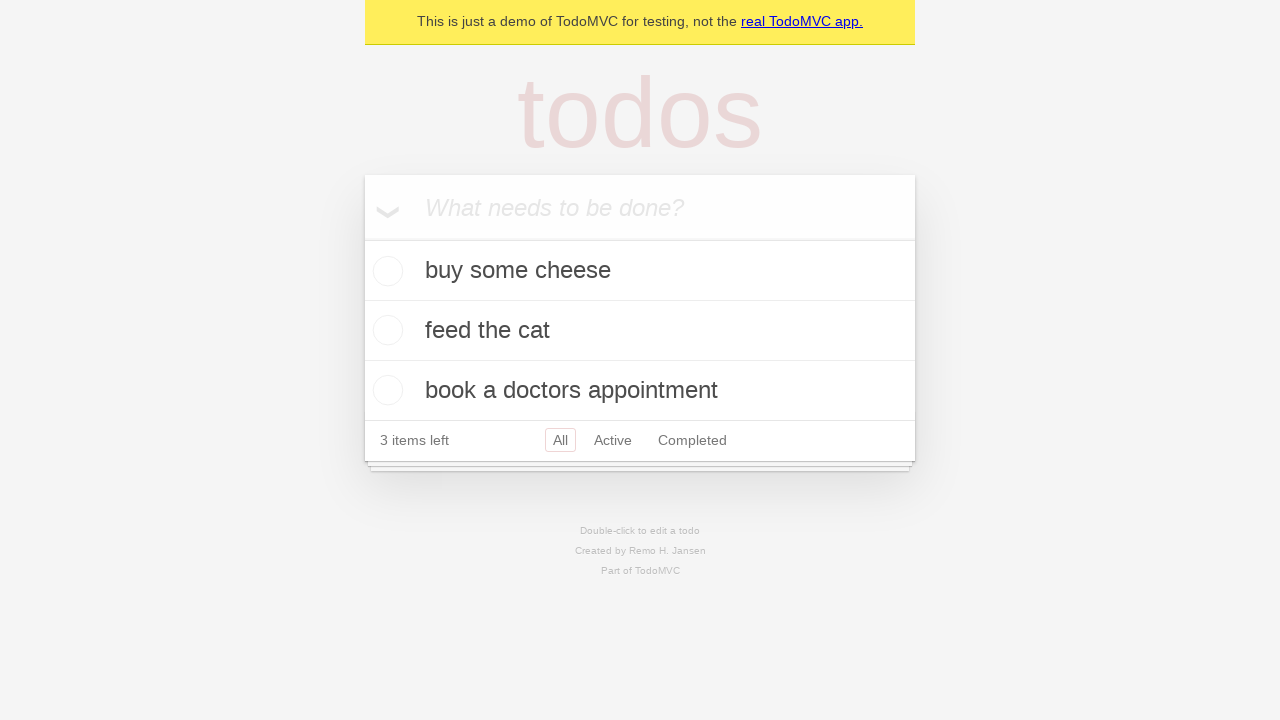